Tests dialog handling with accept and message retrieval on confirmation dialog

Starting URL: https://zimaev.github.io/dialog/

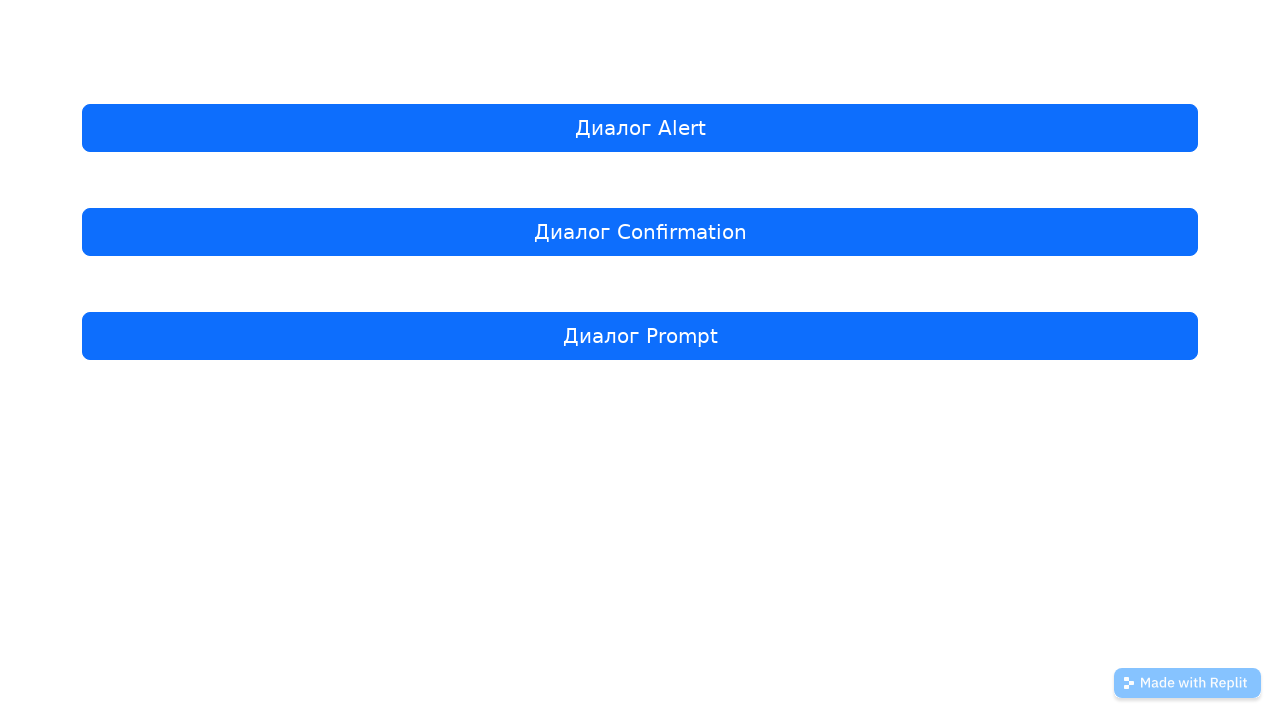

Set up dialog handler to accept all dialogs
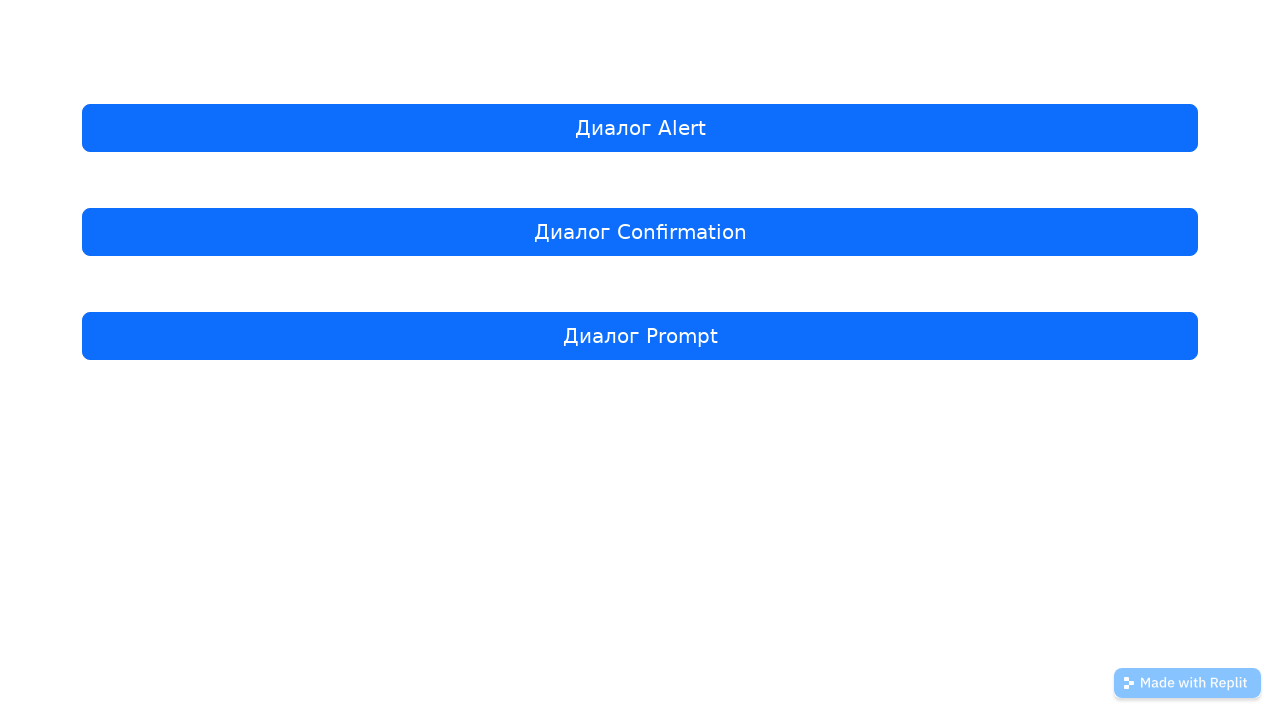

Clicked Confirmation dialog button at (640, 232) on internal:role=button[name="Диалог Confirmation"i]
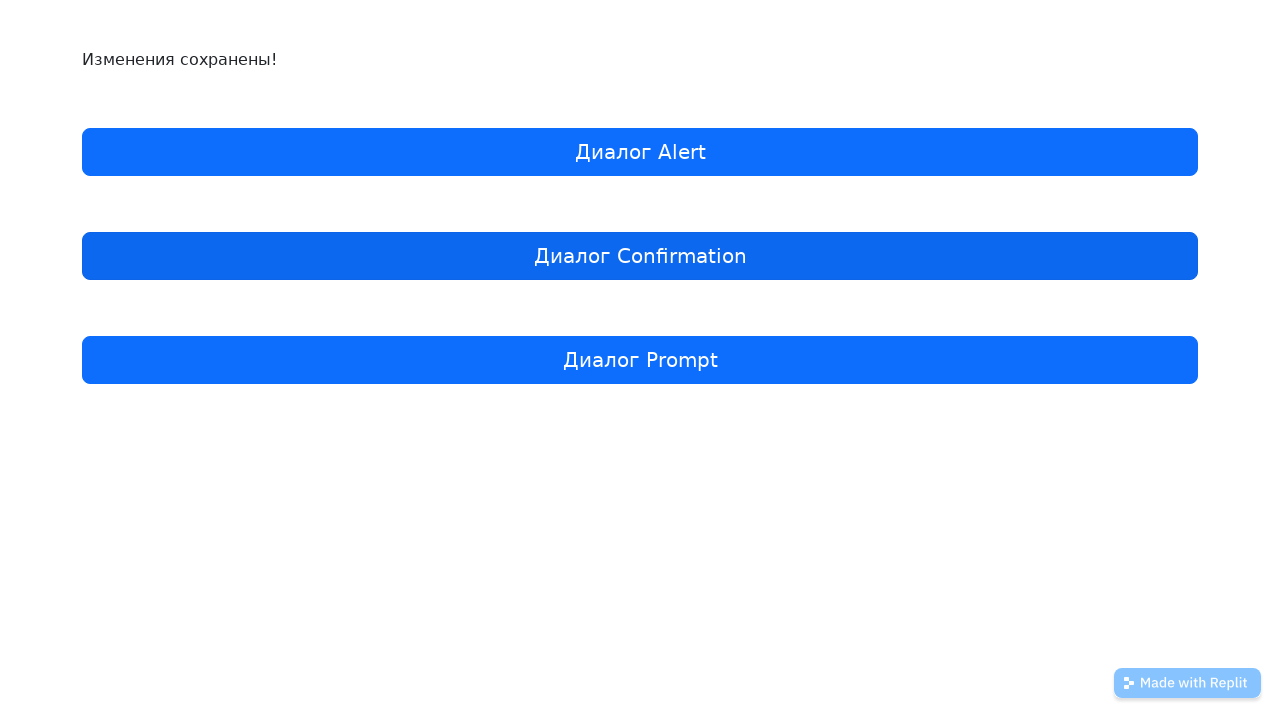

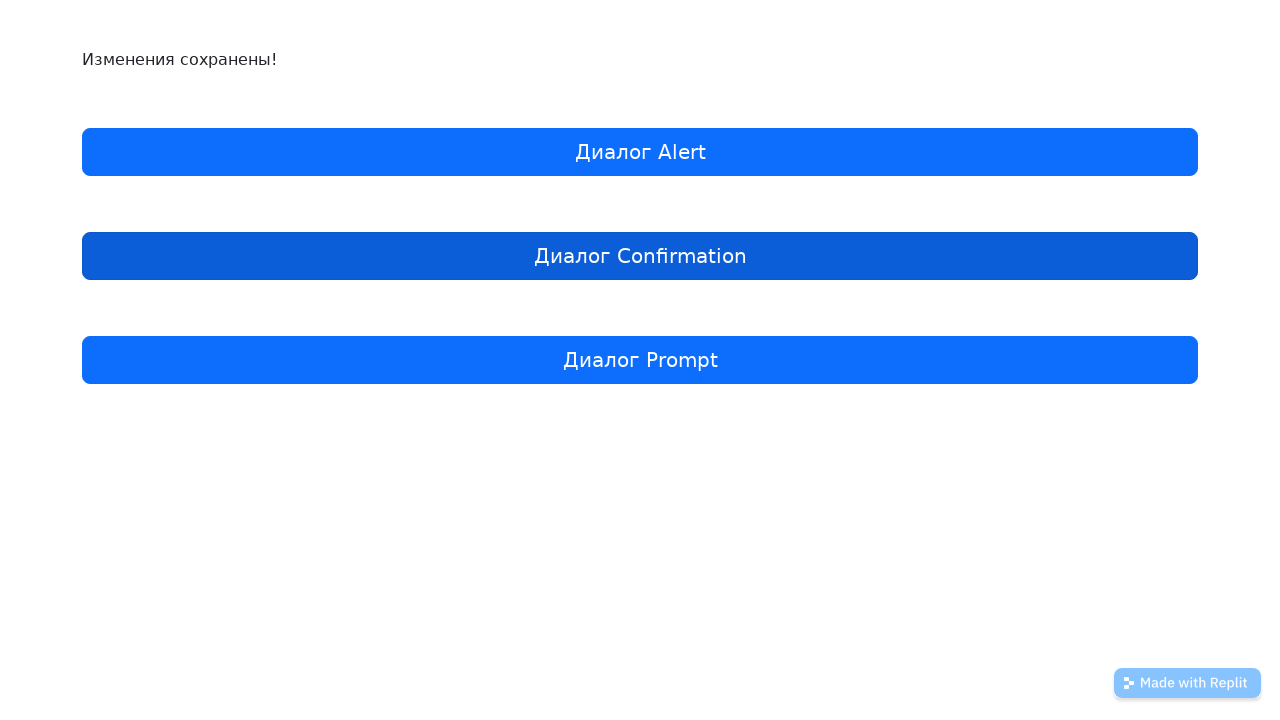